Navigates to a page, clicks on a dynamically calculated link text, then fills out and submits a form with personal information

Starting URL: http://suninjuly.github.io/find_link_text

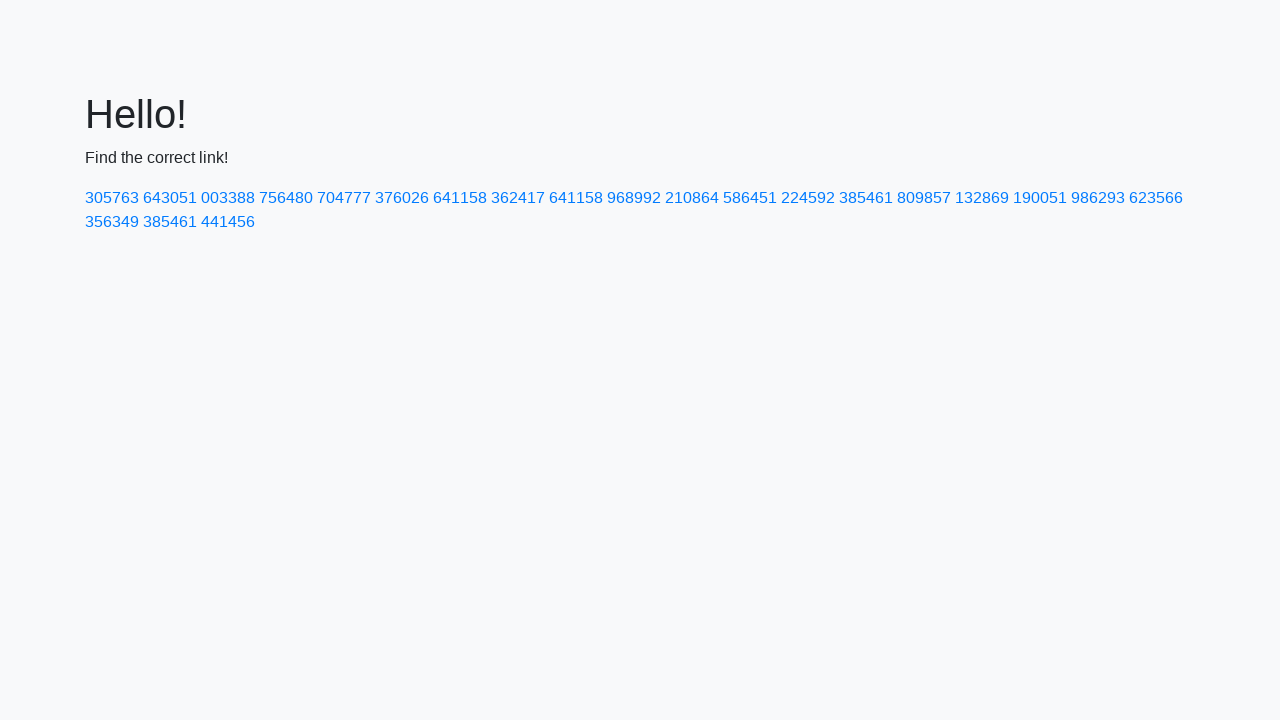

Clicked on dynamically calculated link with text '224592' at (808, 198) on text=224592
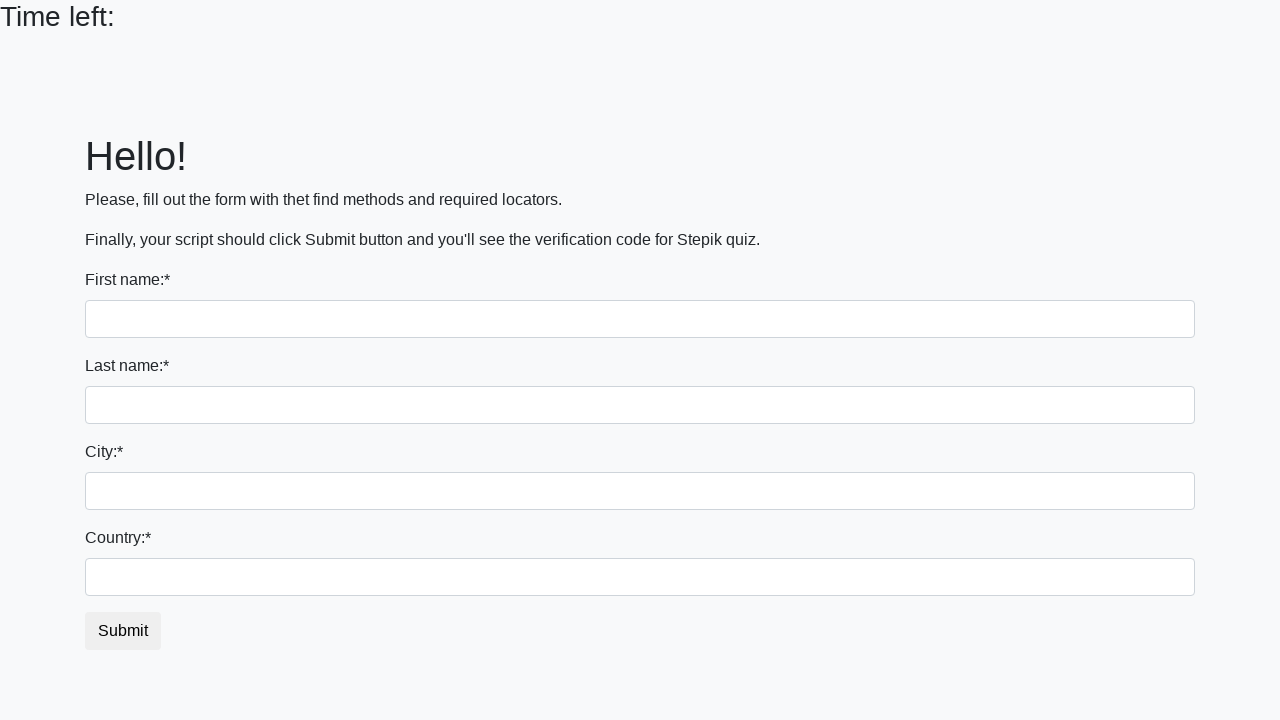

Filled first name field with 'Mikola' on input:first-of-type
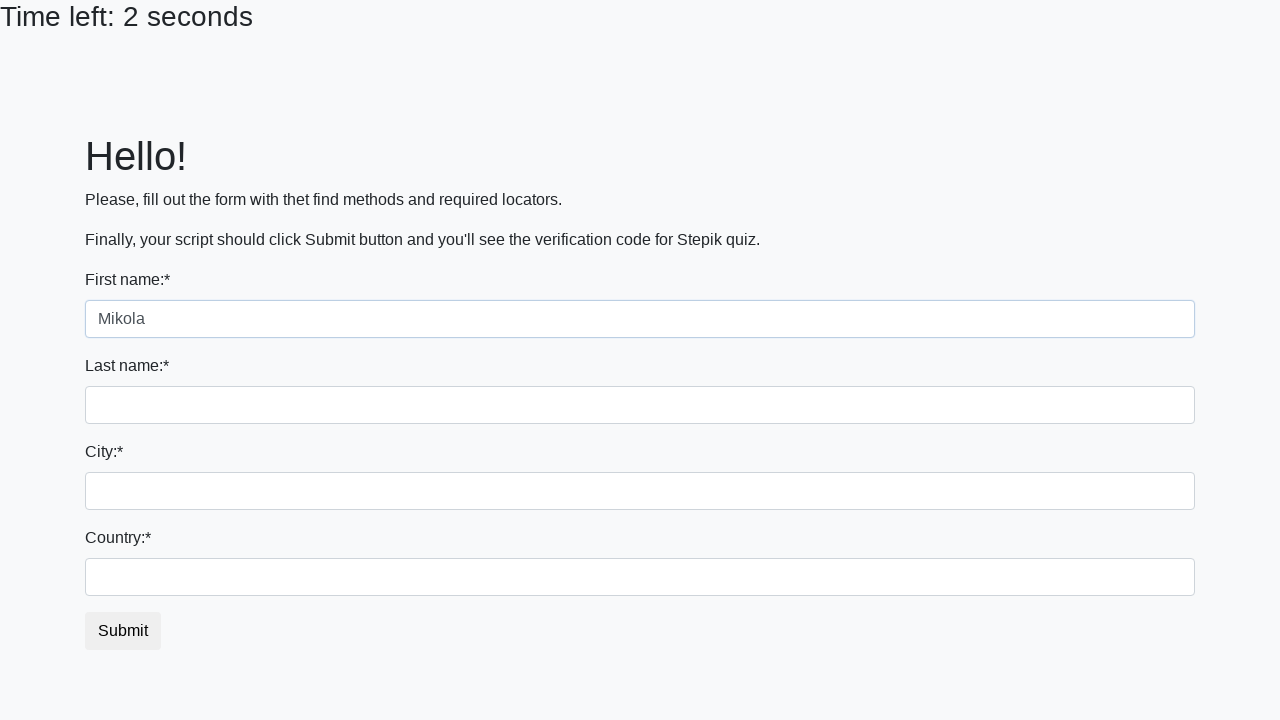

Filled last name field with 'Stepanov' on input[name='last_name']
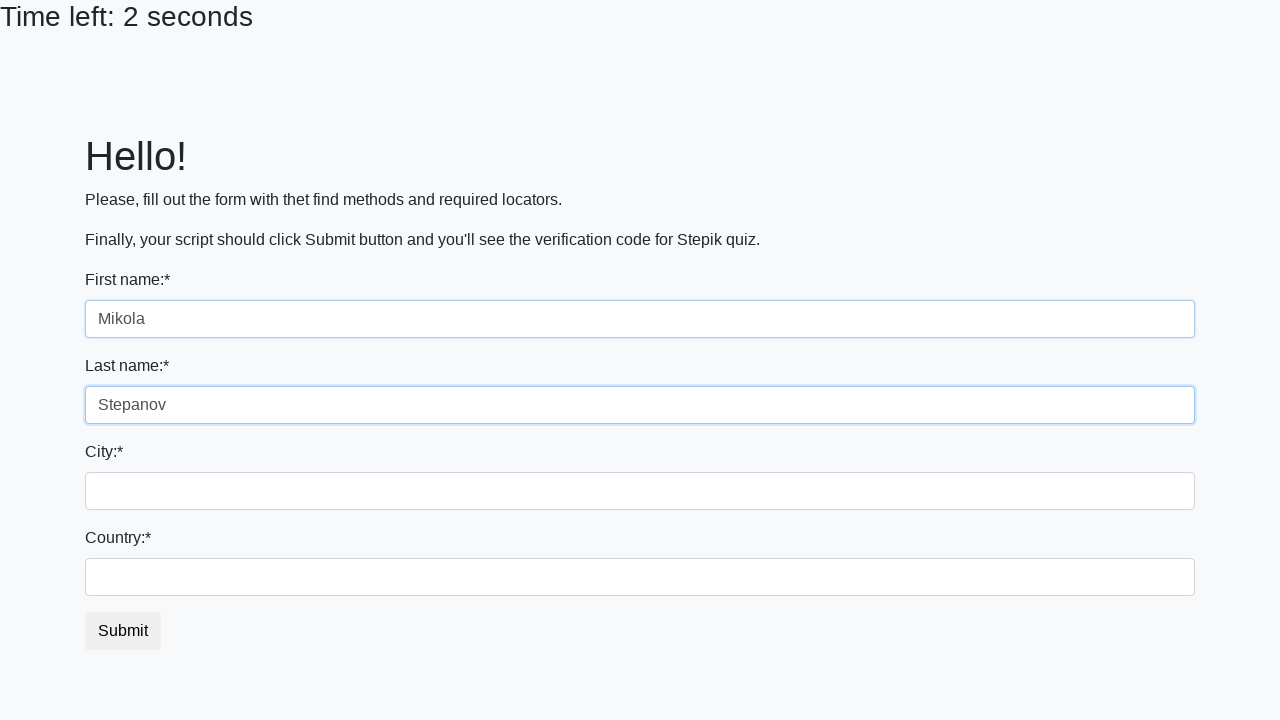

Filled city field with 'Kyiv' on .form-control.city
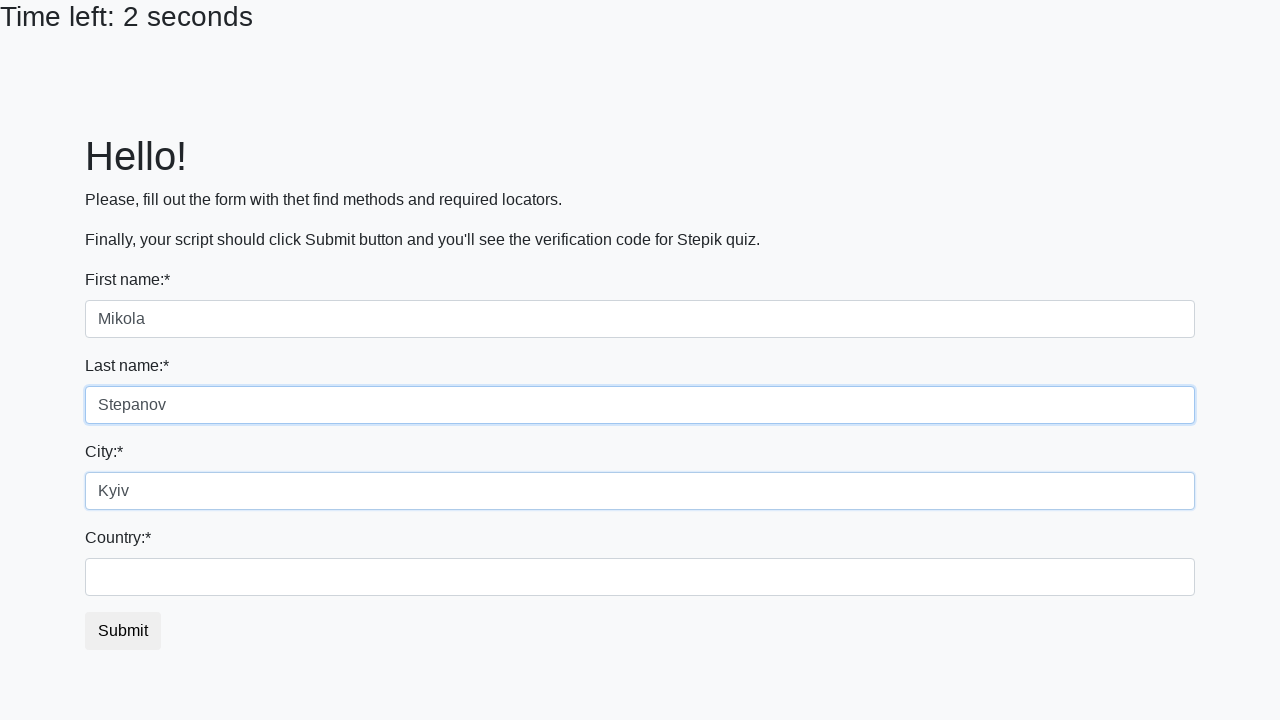

Filled country field with 'Ukraine' on #country
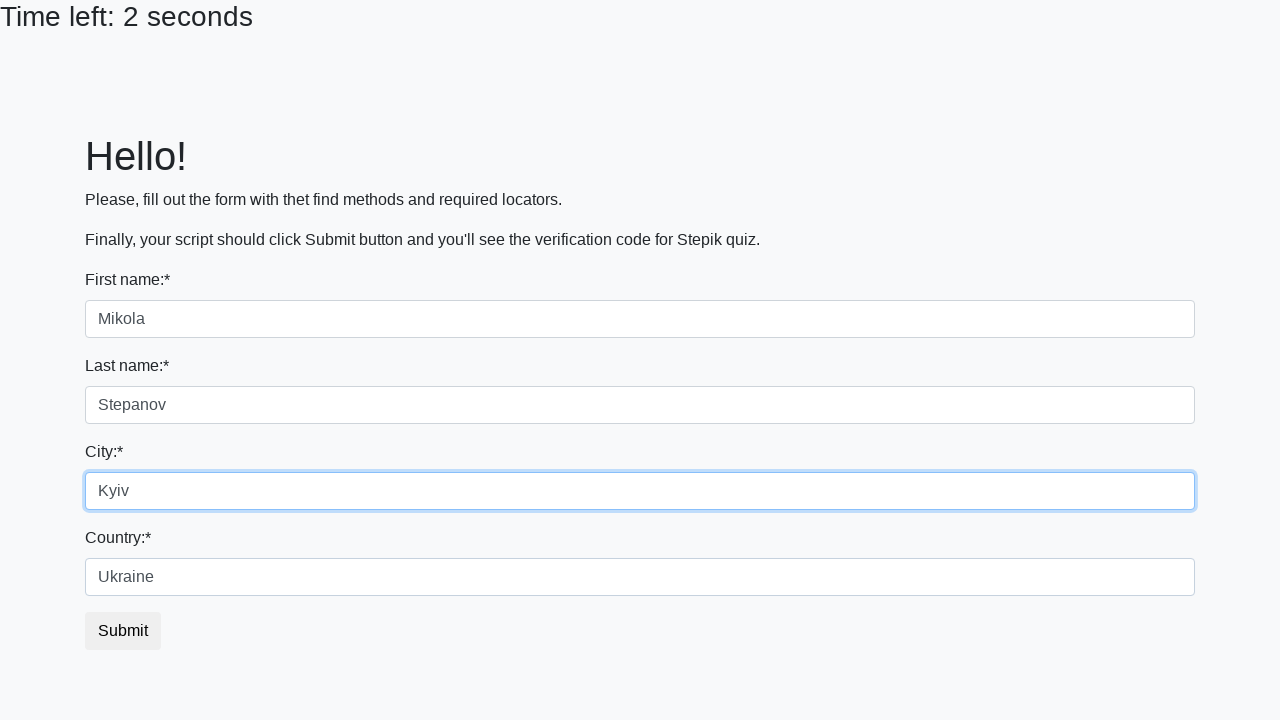

Clicked submit button to complete form submission at (123, 631) on button.btn
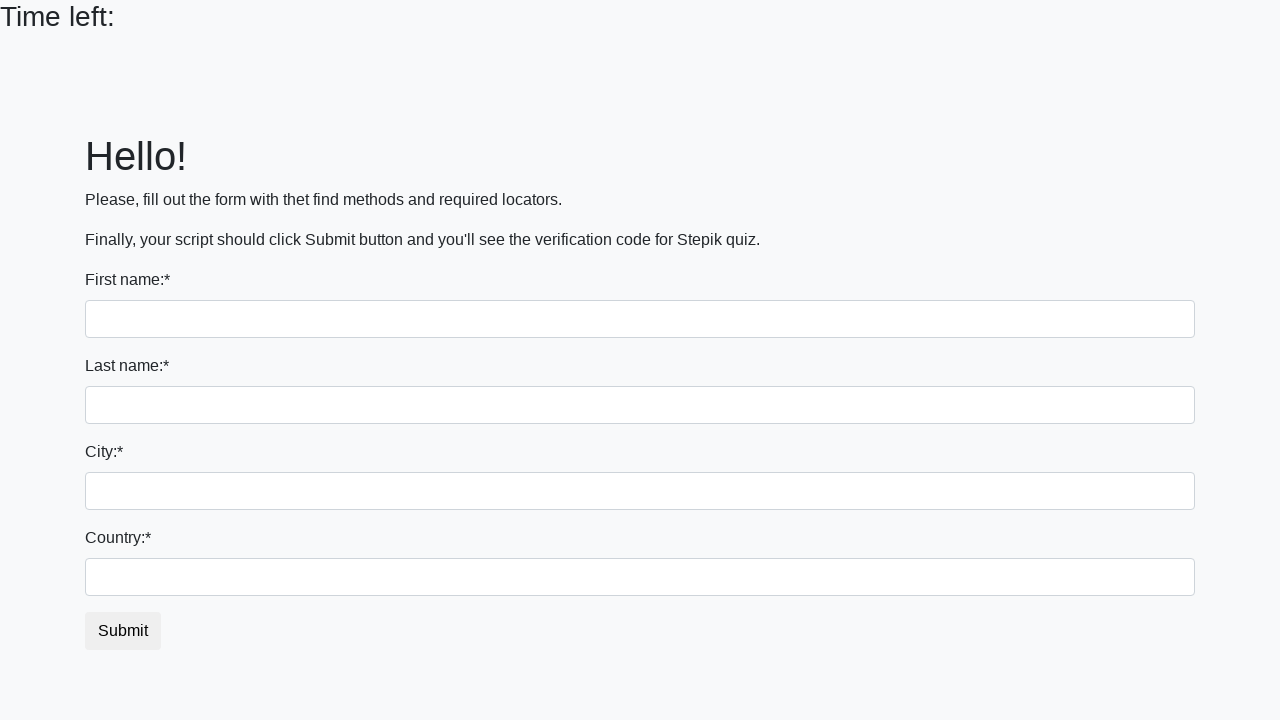

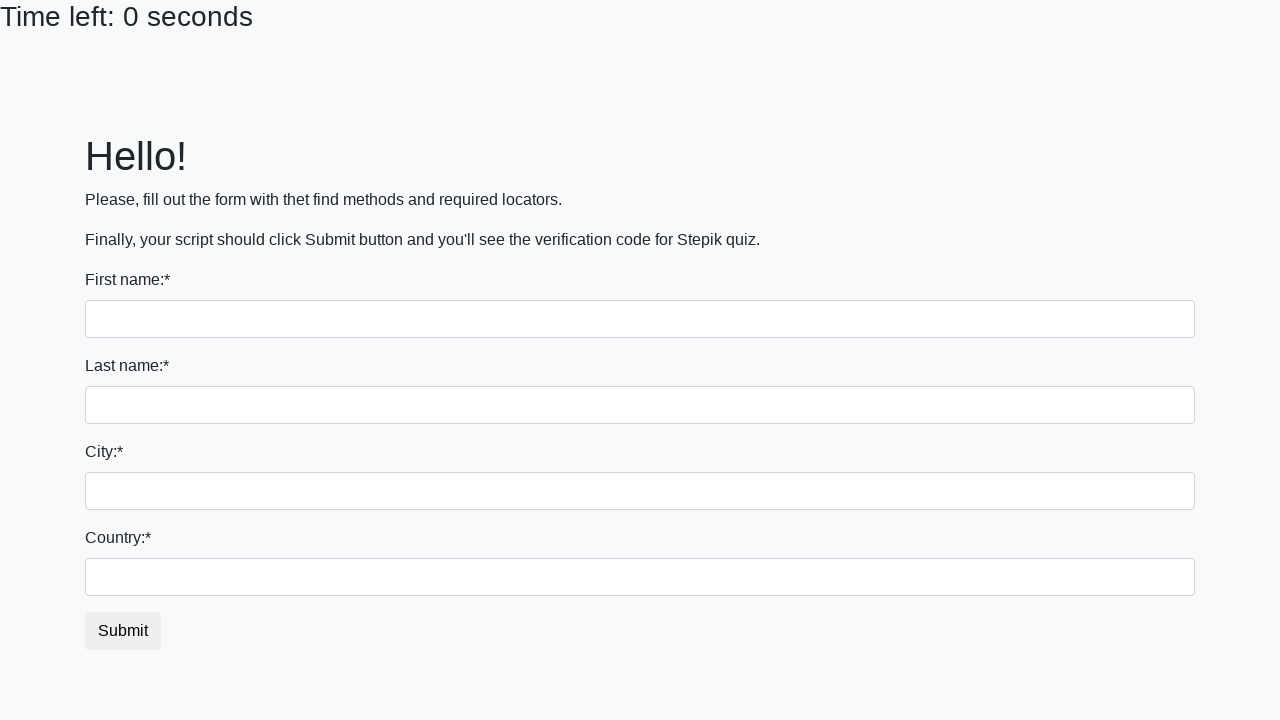